Navigates through a series of YouTube channel and video pages, demonstrating browser navigation between multiple YouTube URLs

Starting URL: https://youtube.com/channel/UCjNwxPbNCs9xNiUGfV8PocQ

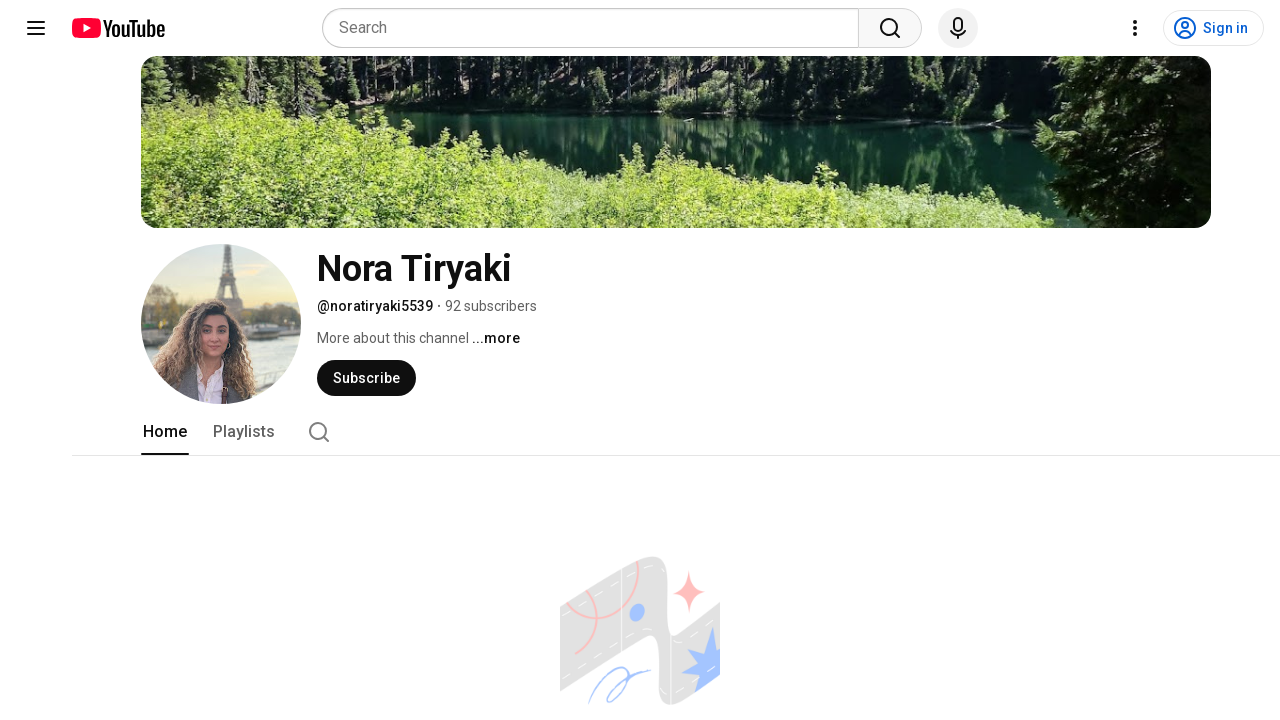

Navigated to first YouTube video
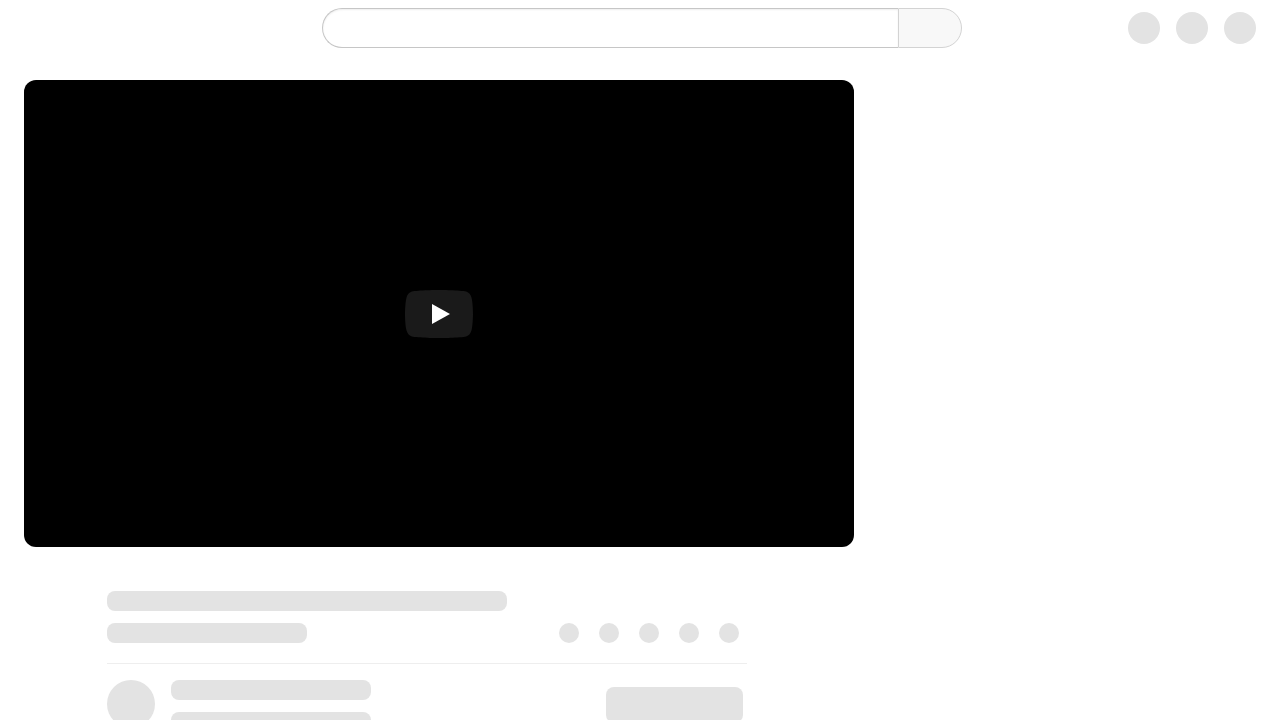

Waited 3 seconds for first video to load
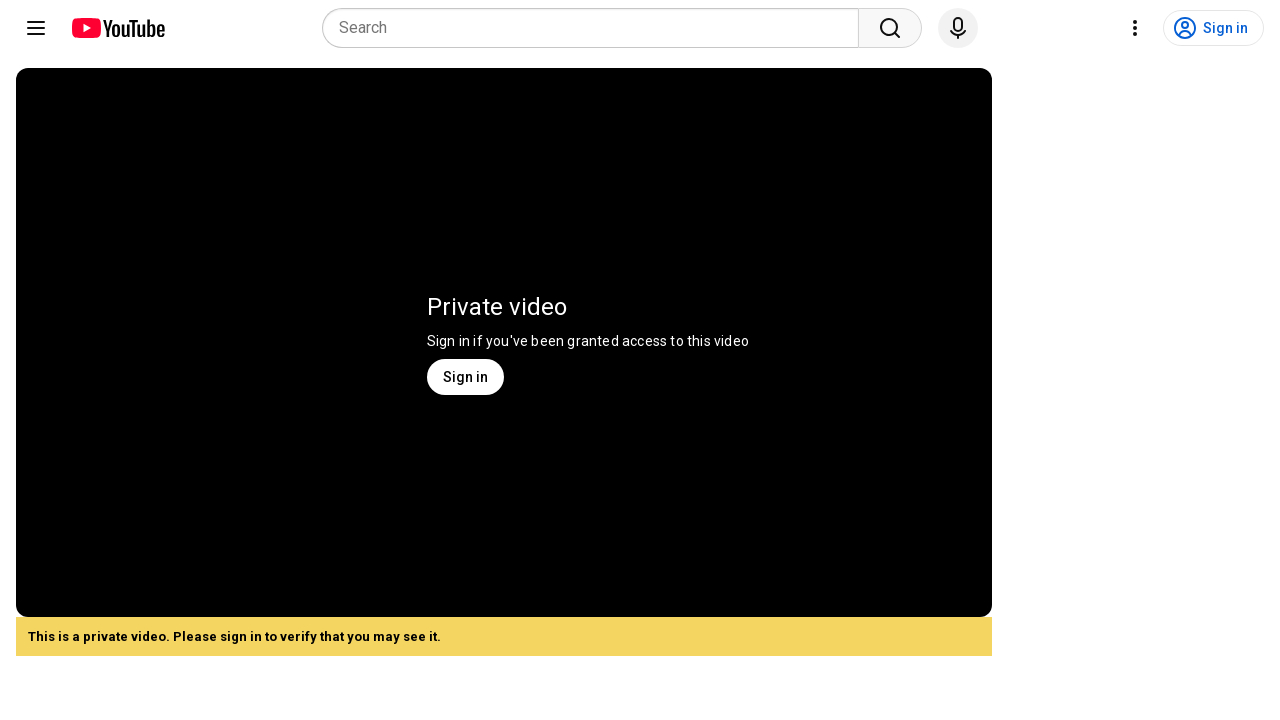

Navigated back to previous page
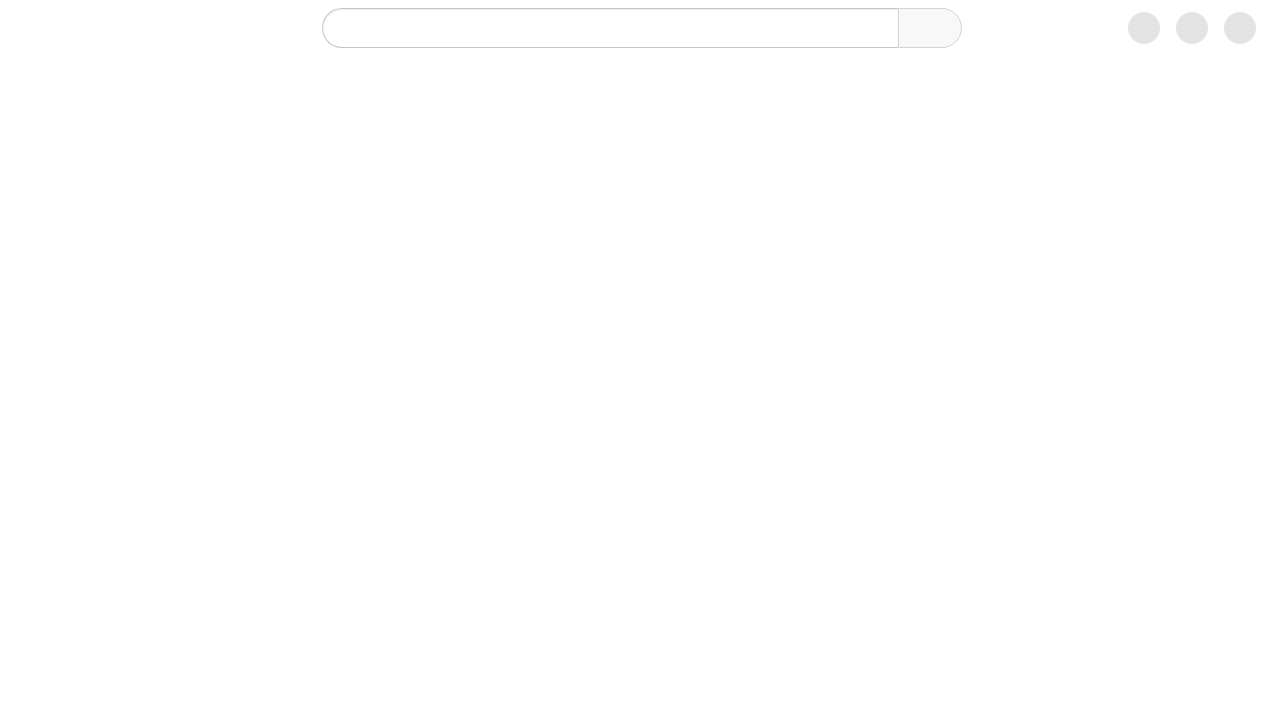

Waited 2 seconds for back navigation to complete
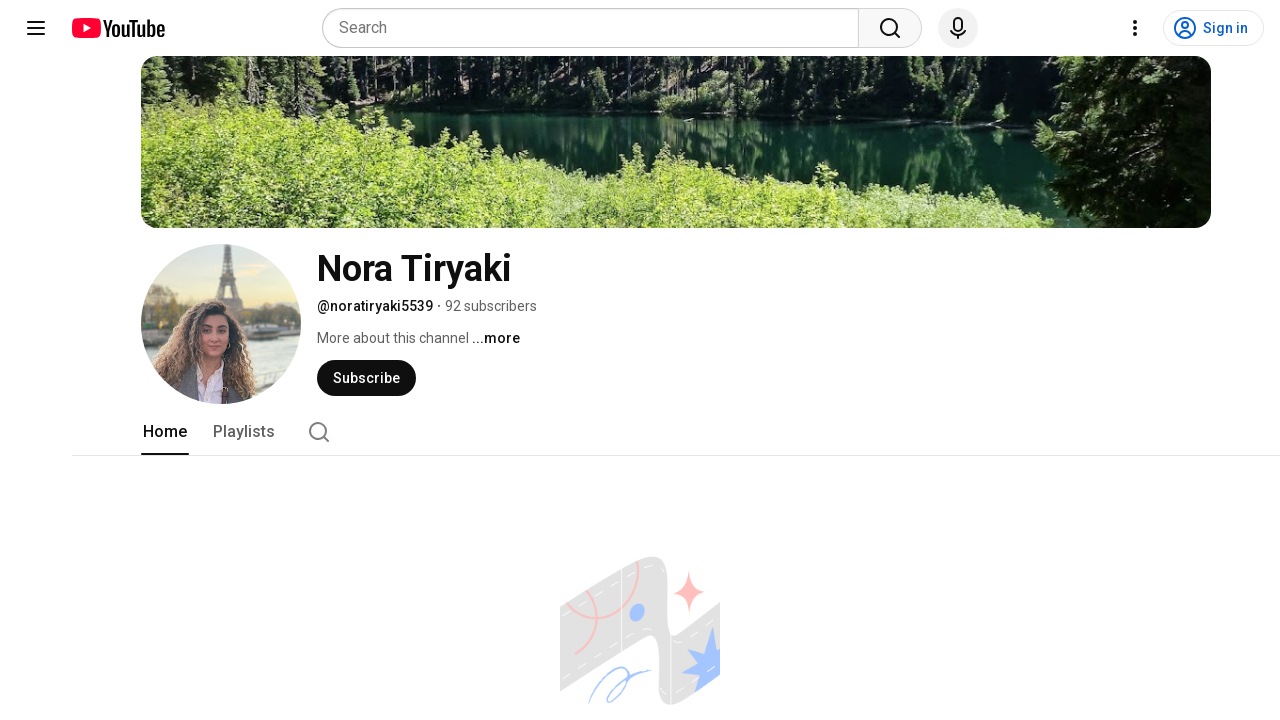

Navigated to second YouTube video
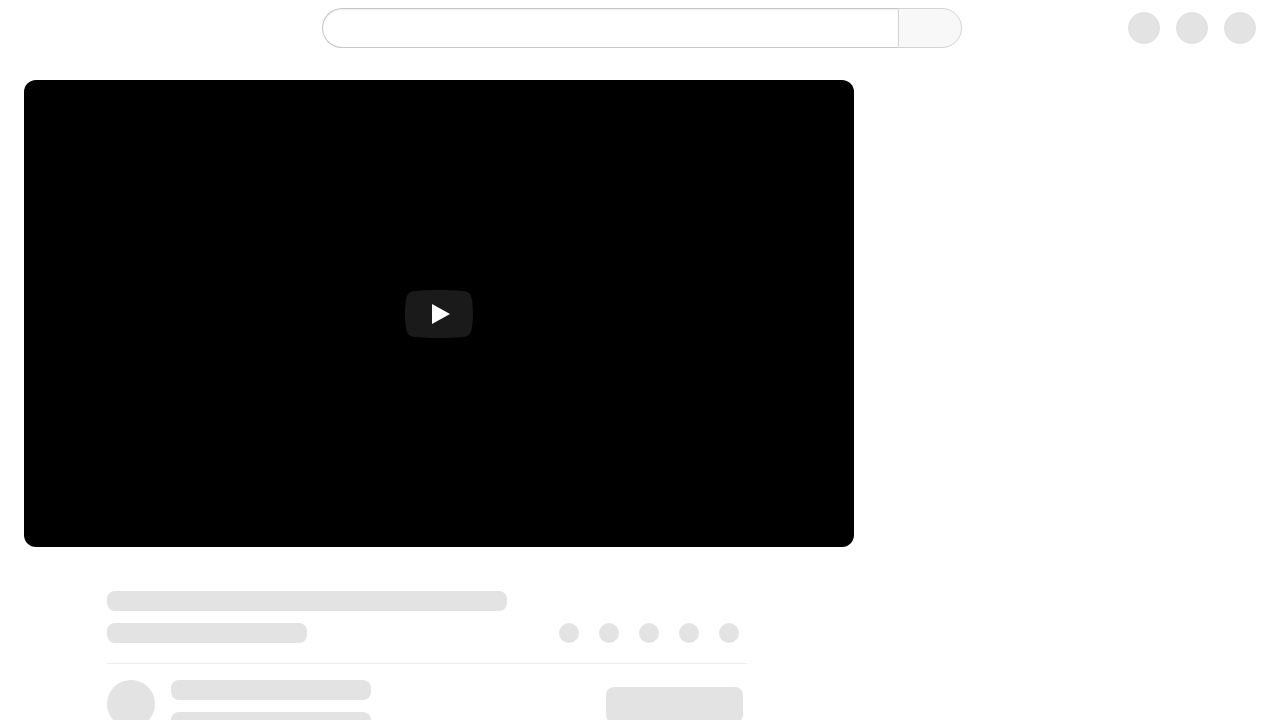

Waited 3 seconds for second video to load
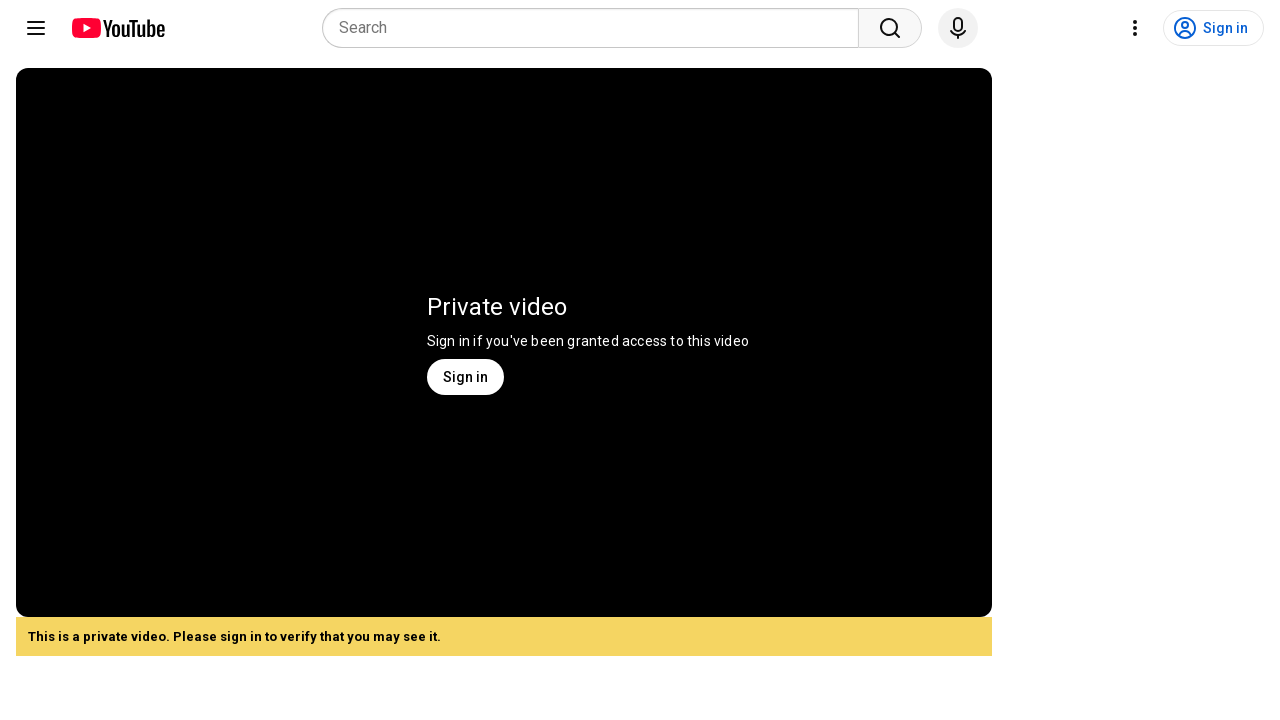

Navigated to third YouTube video
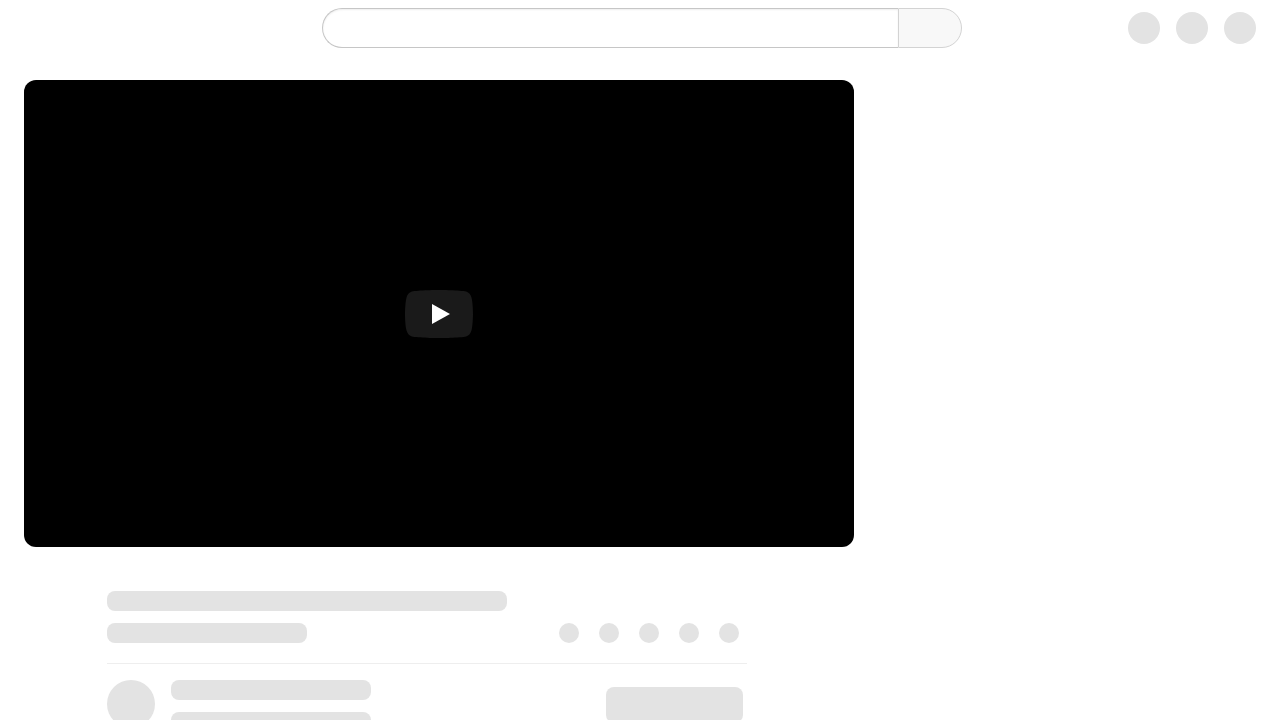

Waited 3 seconds for third video to load
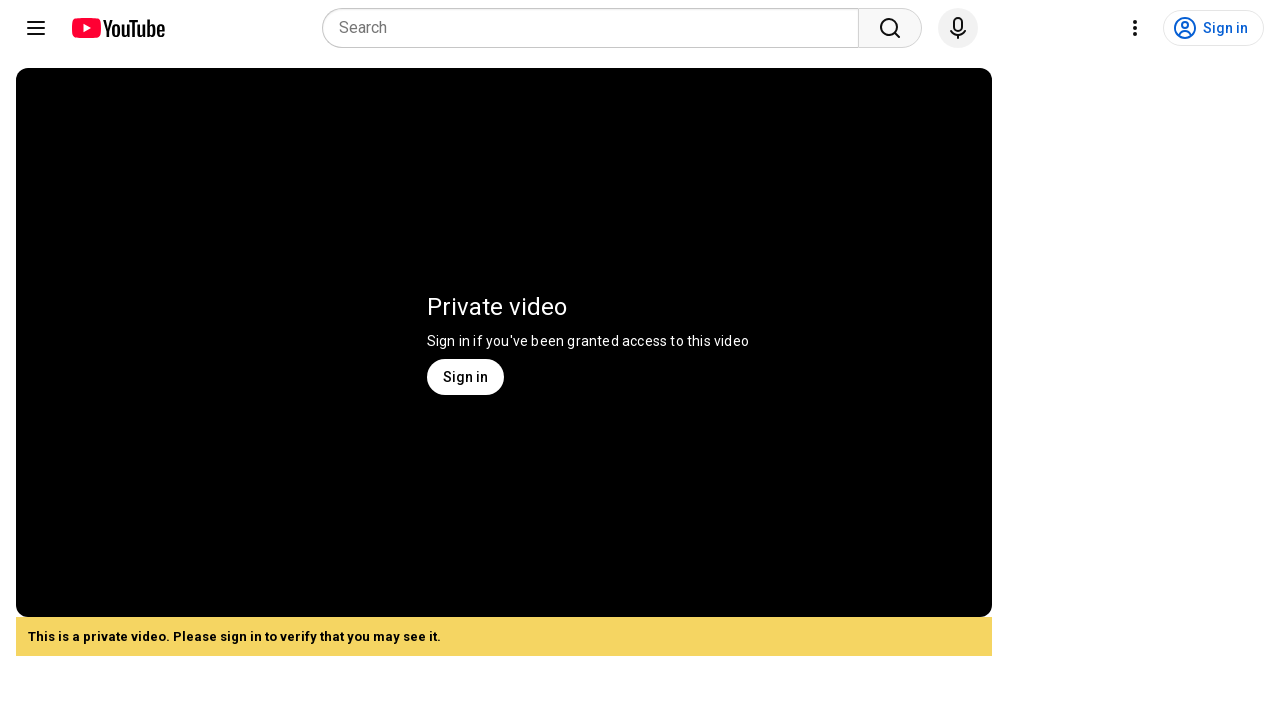

Navigated to fourth YouTube video
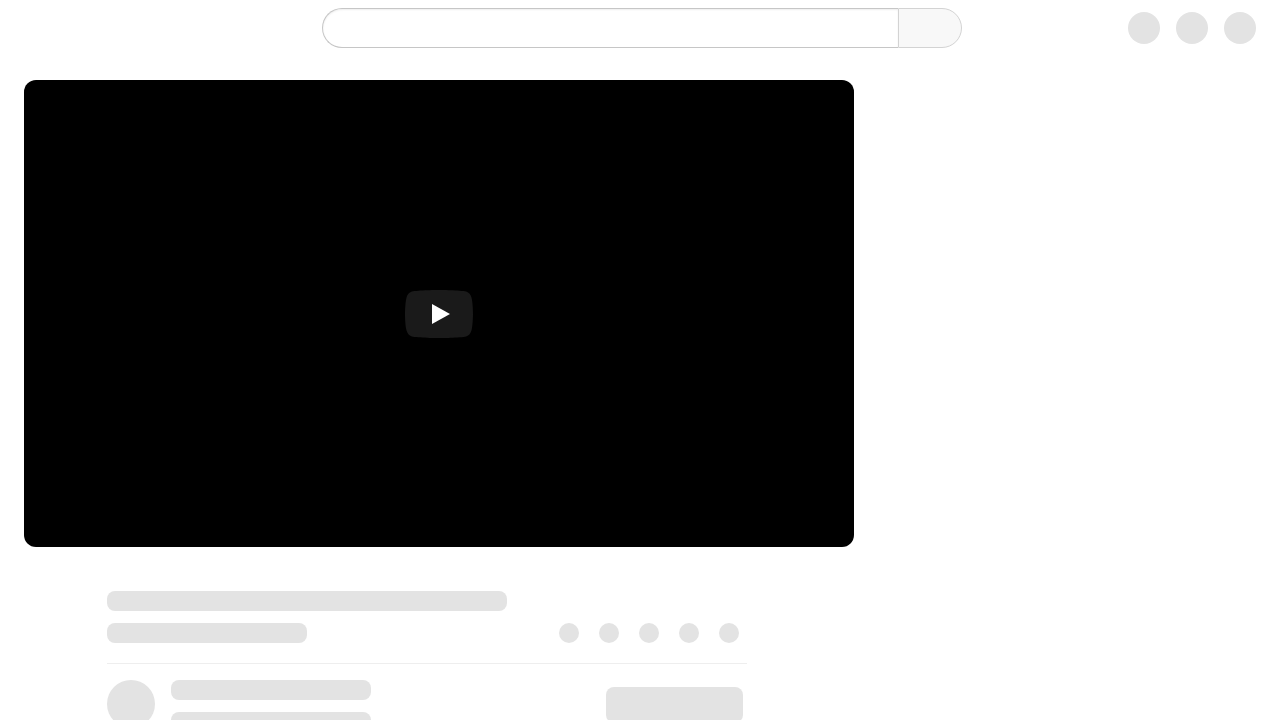

Waited 3 seconds for fourth video to load
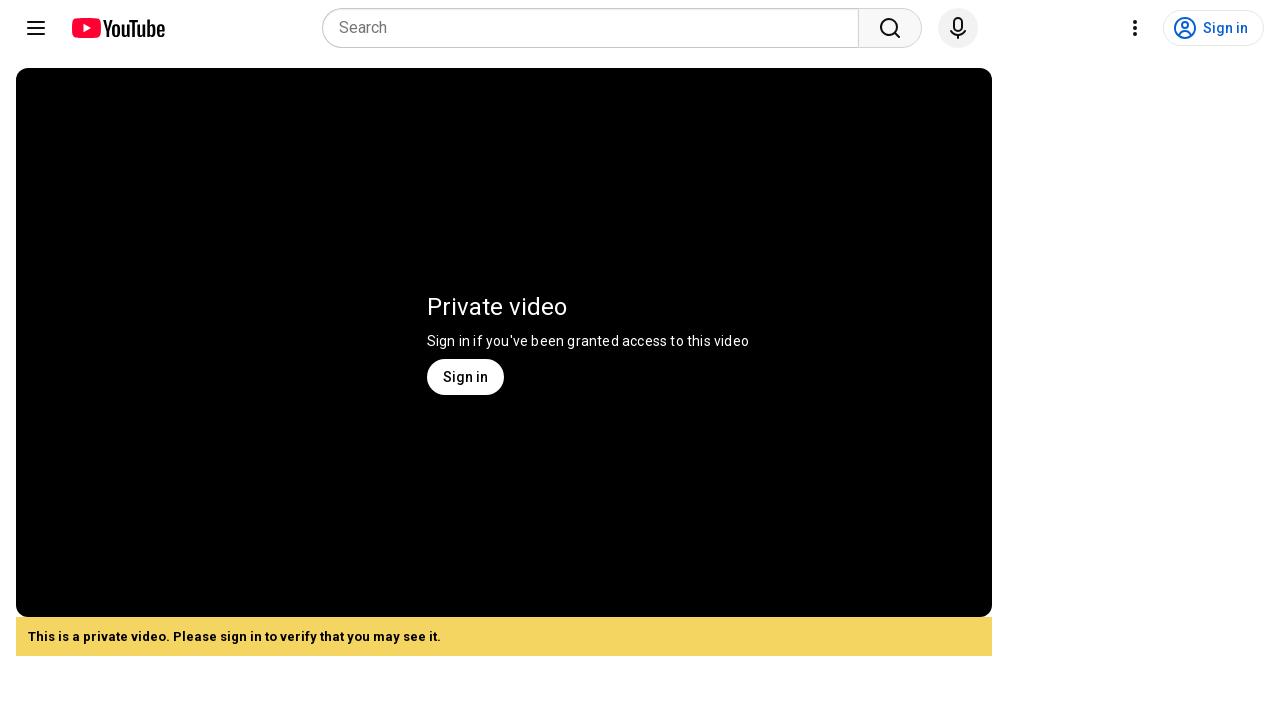

Navigated to fifth YouTube video
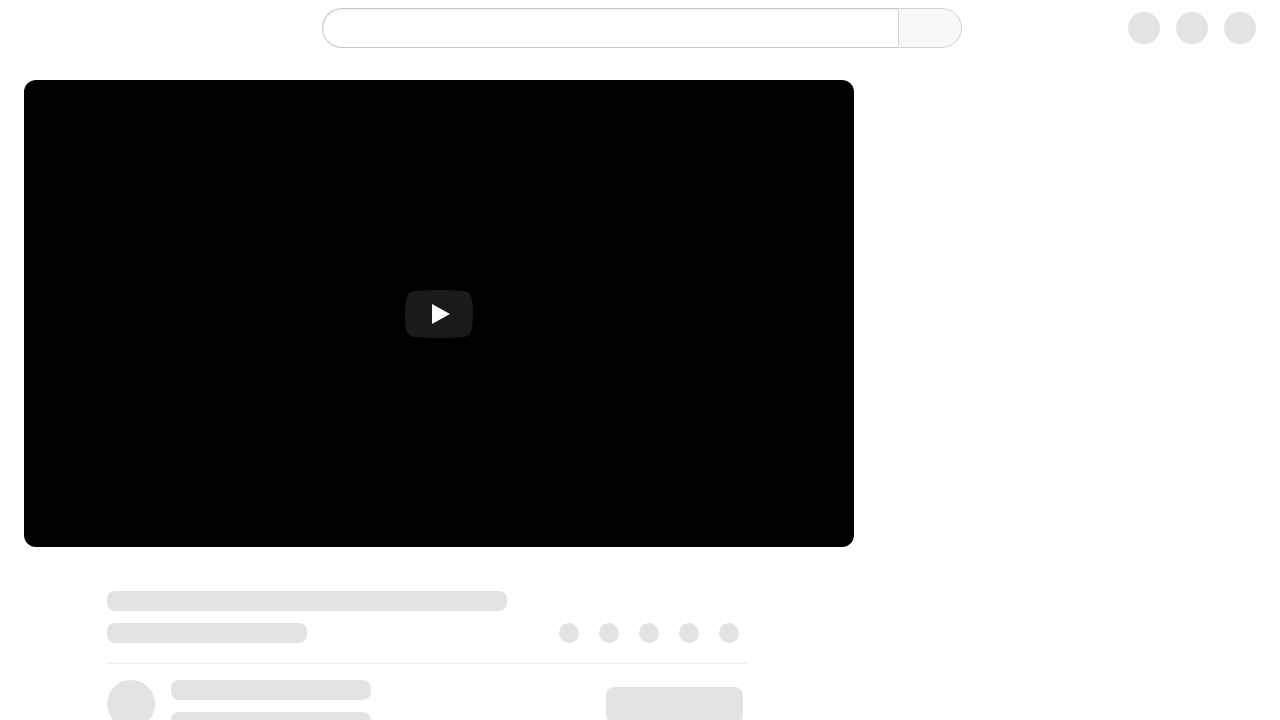

Waited 3 seconds for fifth video to load
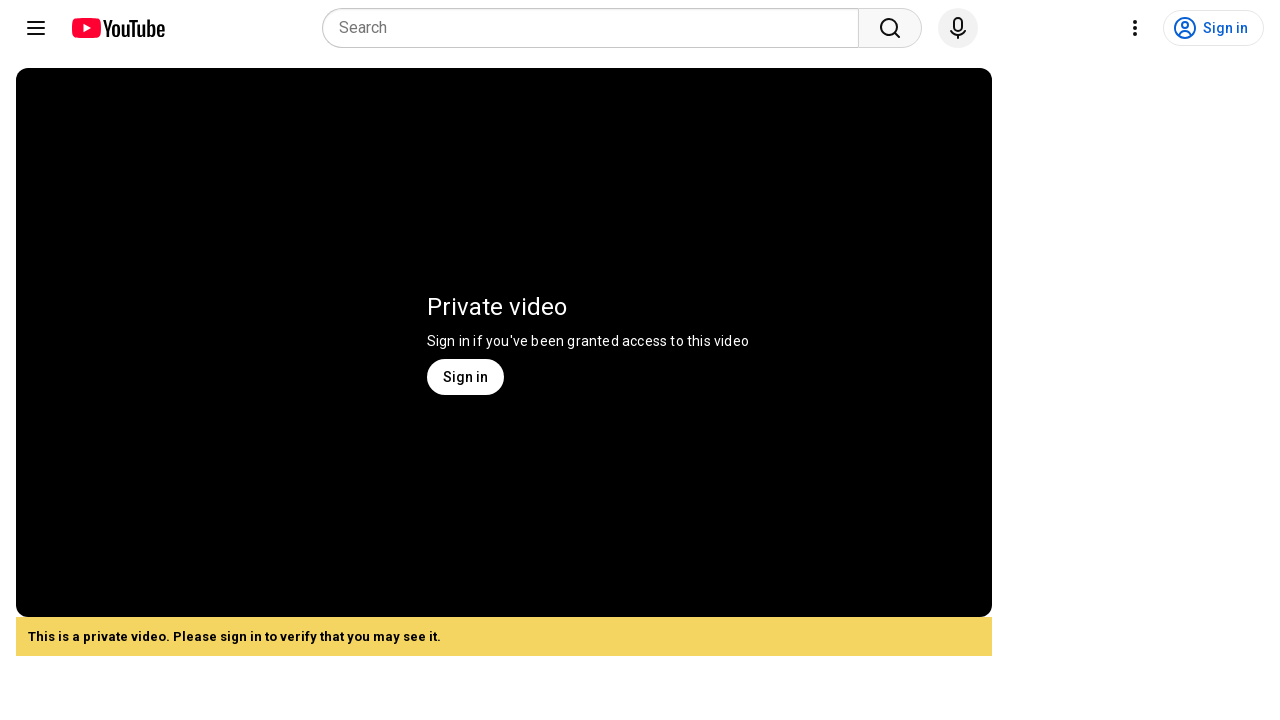

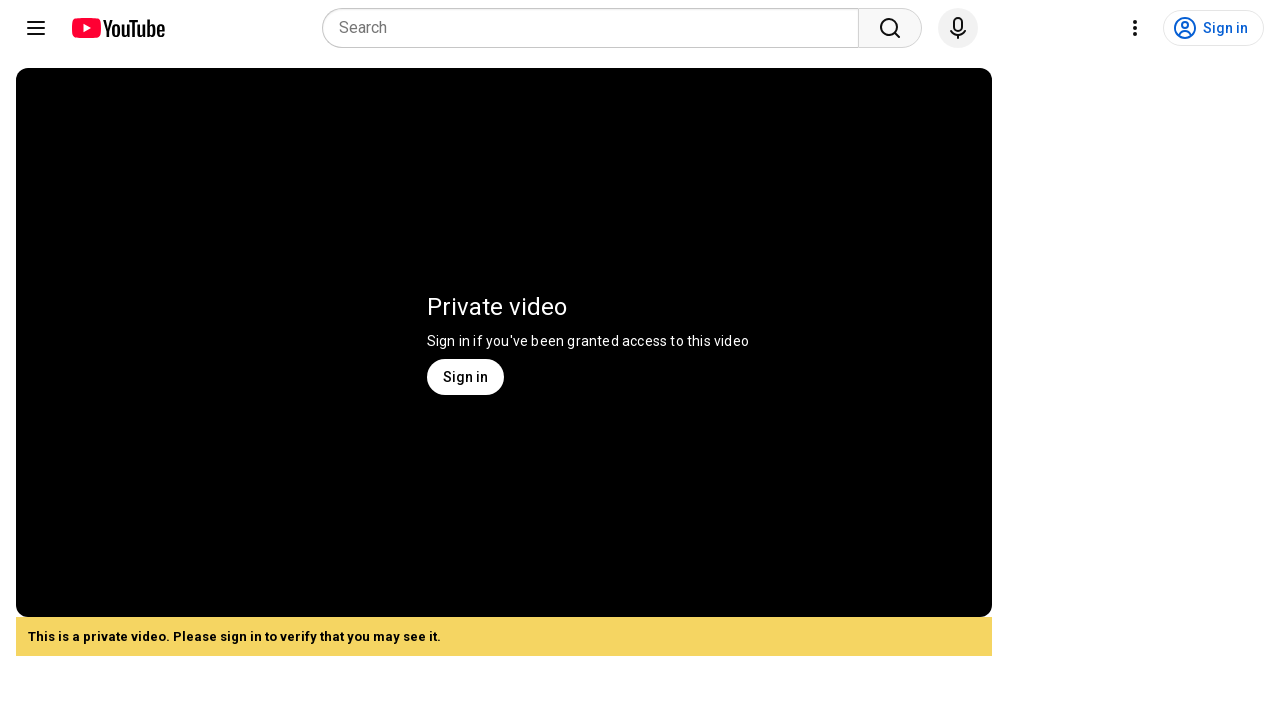